Tests displaying only completed items by clicking the Completed filter

Starting URL: https://demo.playwright.dev/todomvc

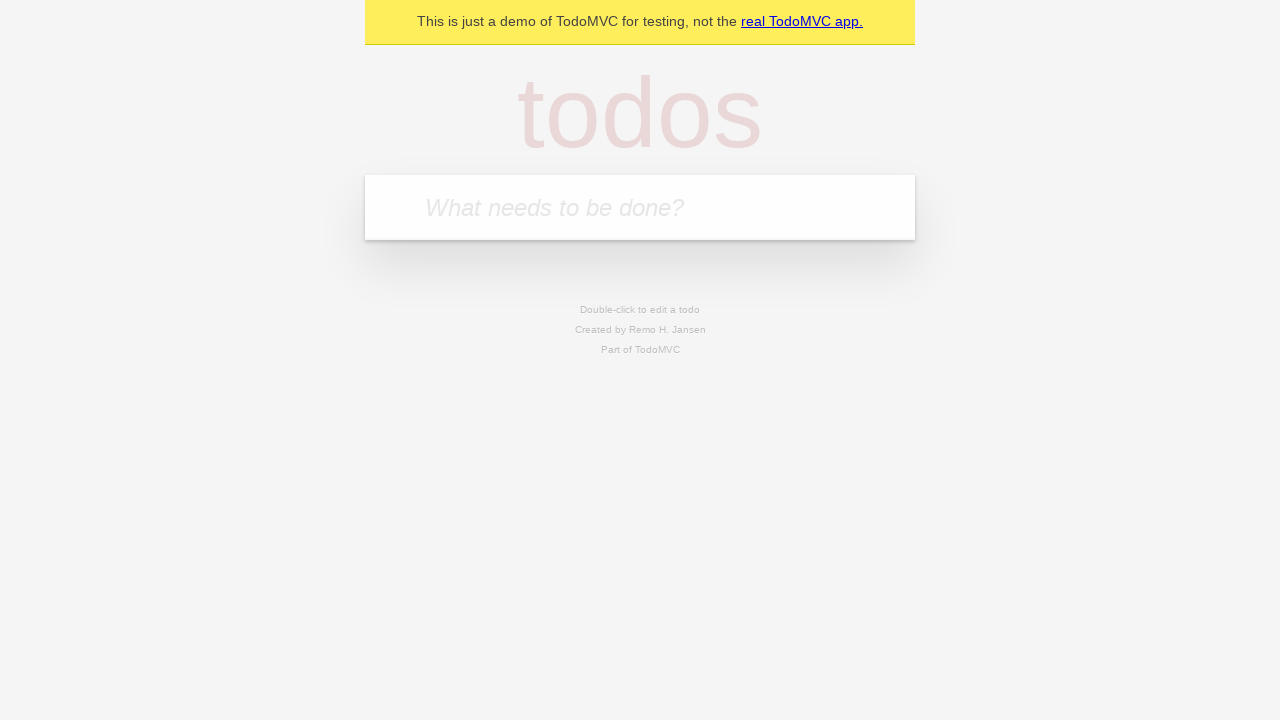

Filled todo input with 'buy some cheese' on internal:attr=[placeholder="What needs to be done?"i]
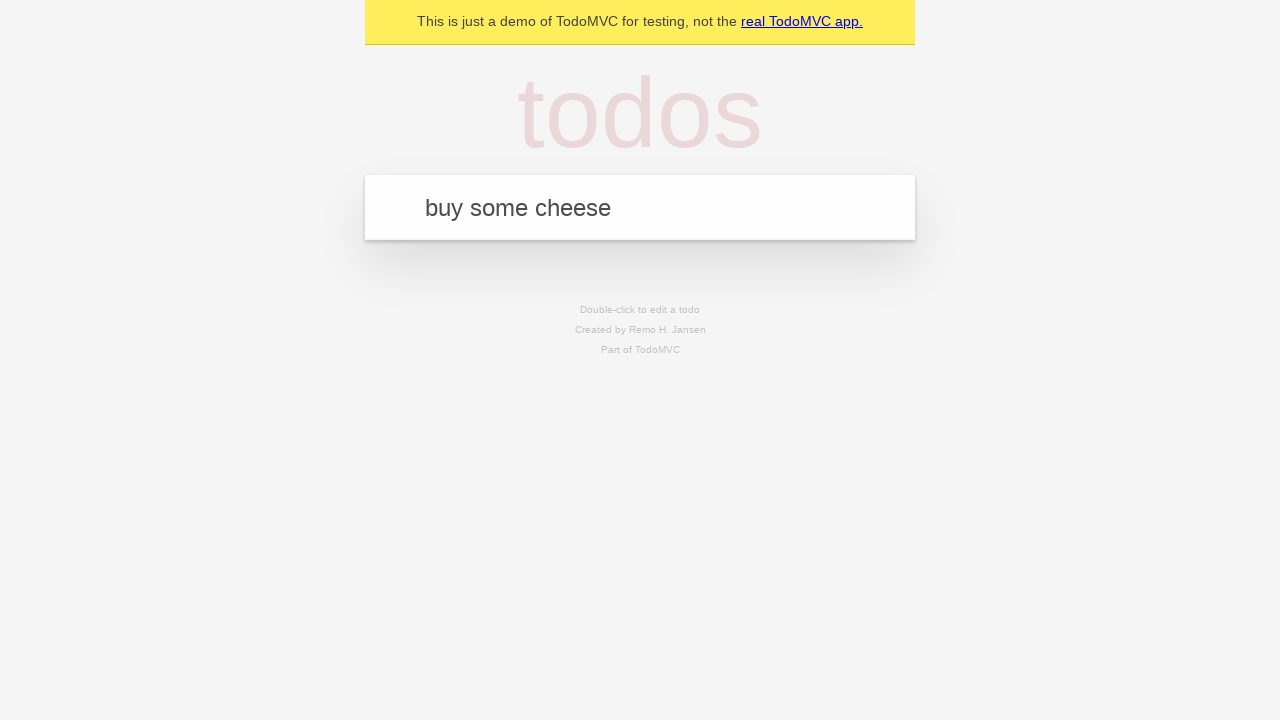

Pressed Enter to create first todo item on internal:attr=[placeholder="What needs to be done?"i]
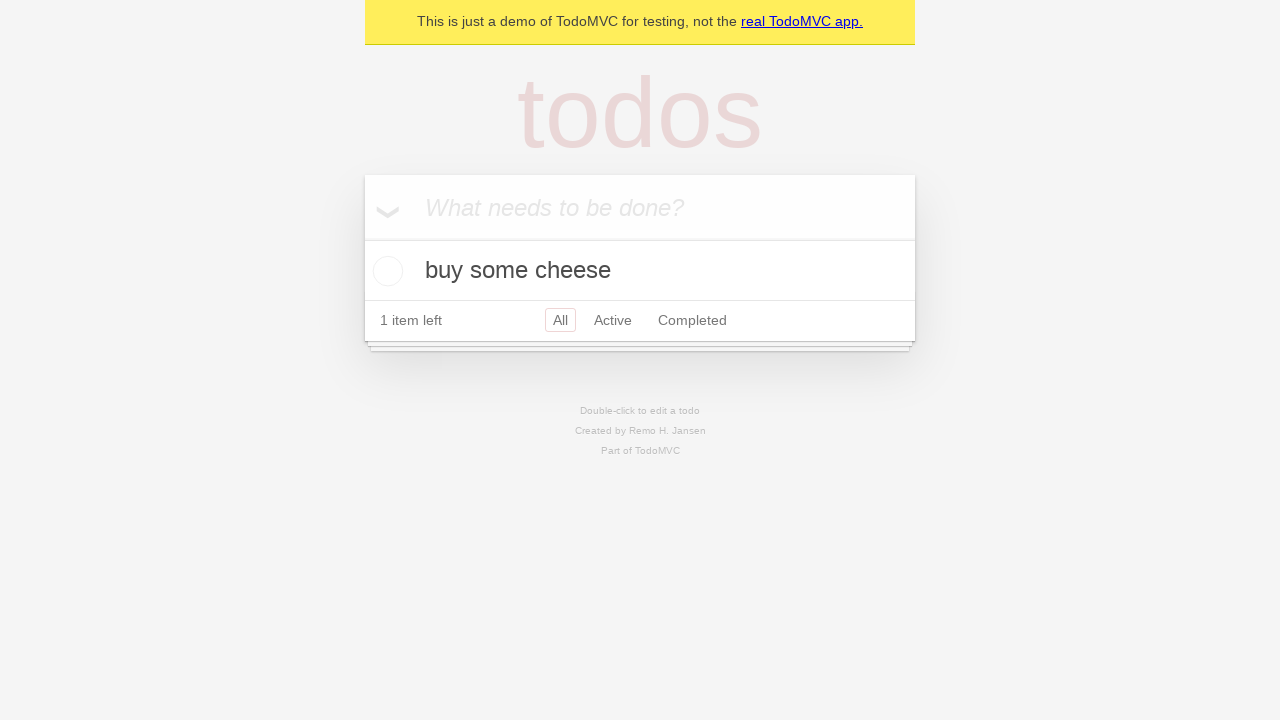

Filled todo input with 'feed the cat' on internal:attr=[placeholder="What needs to be done?"i]
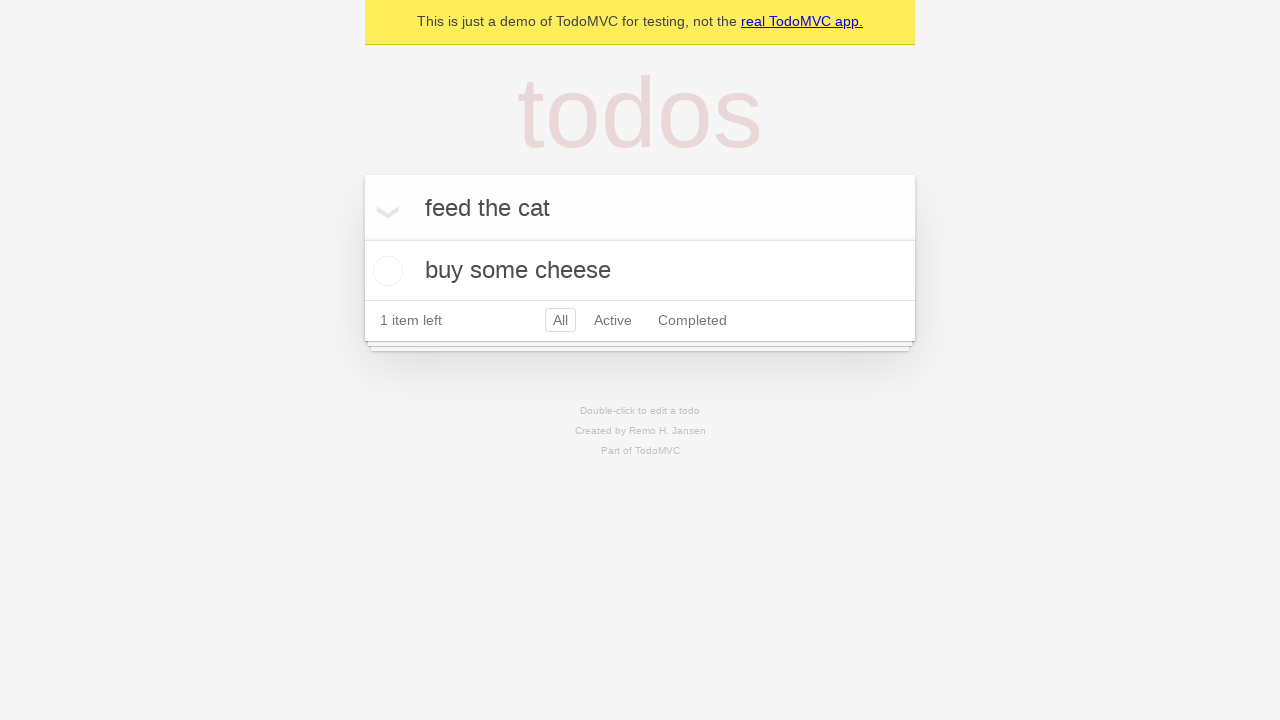

Pressed Enter to create second todo item on internal:attr=[placeholder="What needs to be done?"i]
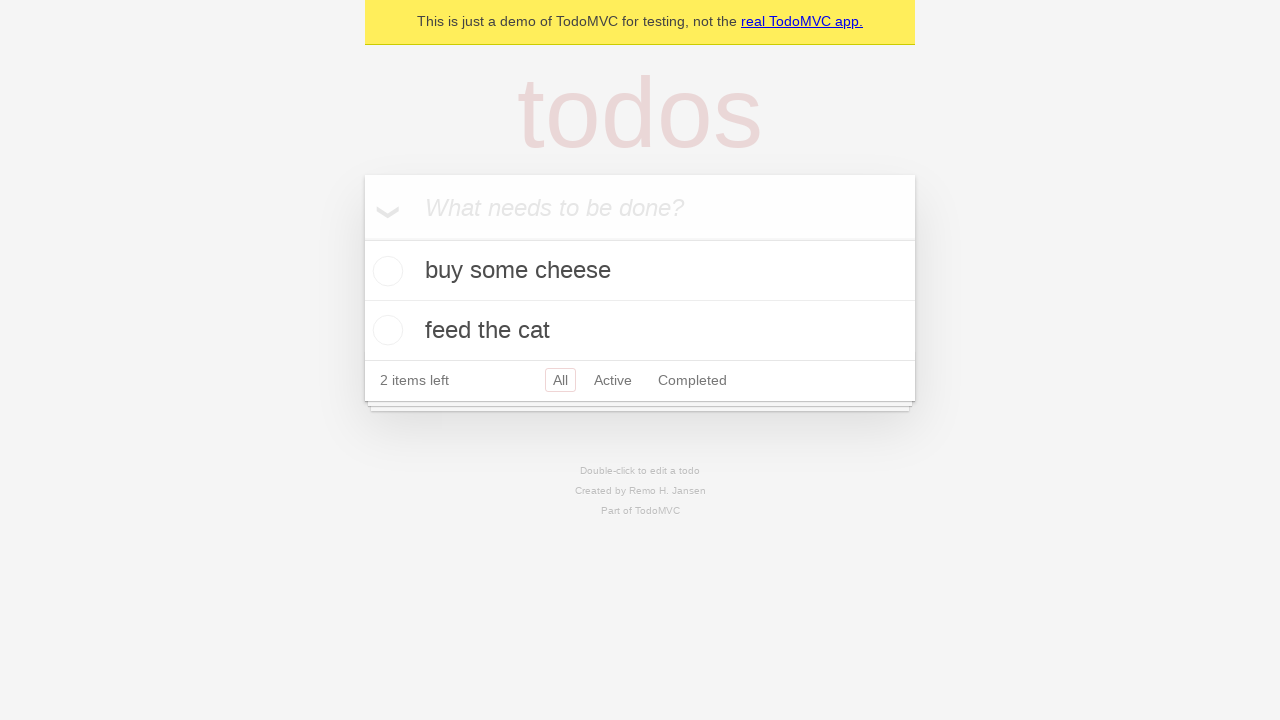

Filled todo input with 'book a doctors appointment' on internal:attr=[placeholder="What needs to be done?"i]
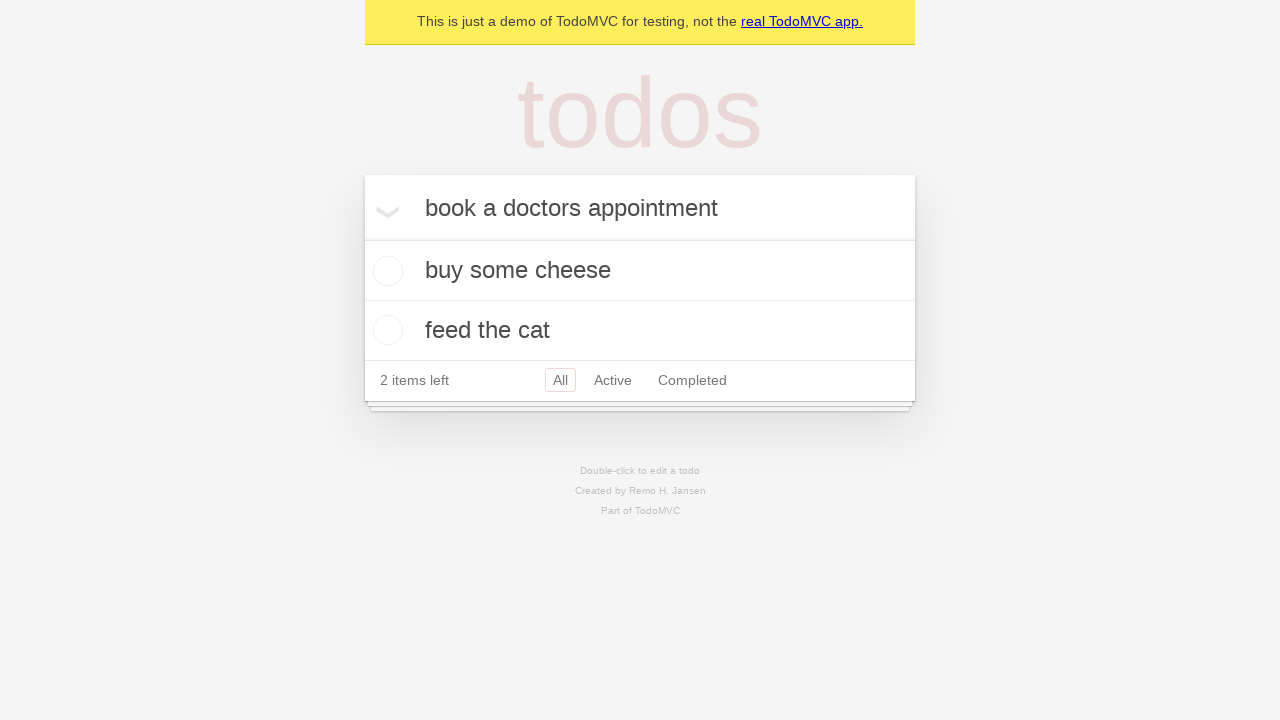

Pressed Enter to create third todo item on internal:attr=[placeholder="What needs to be done?"i]
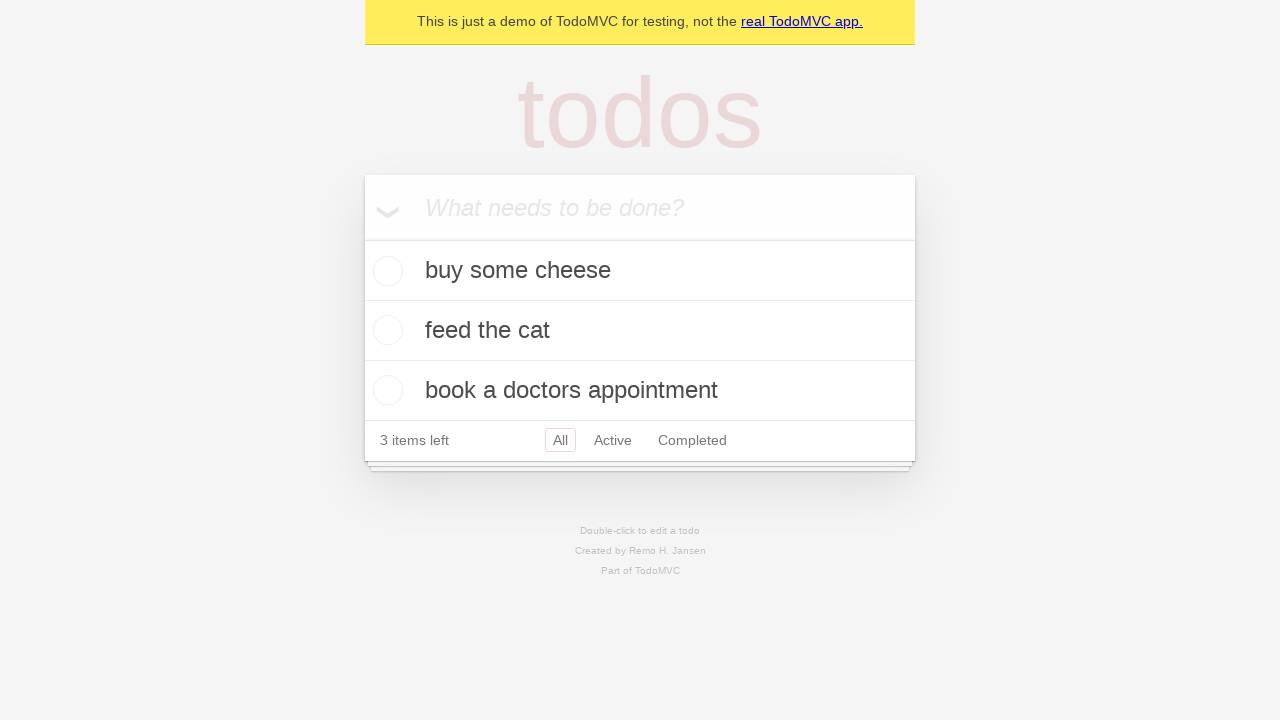

Checked the second todo item (feed the cat) at (385, 330) on internal:testid=[data-testid="todo-item"s] >> nth=1 >> internal:role=checkbox
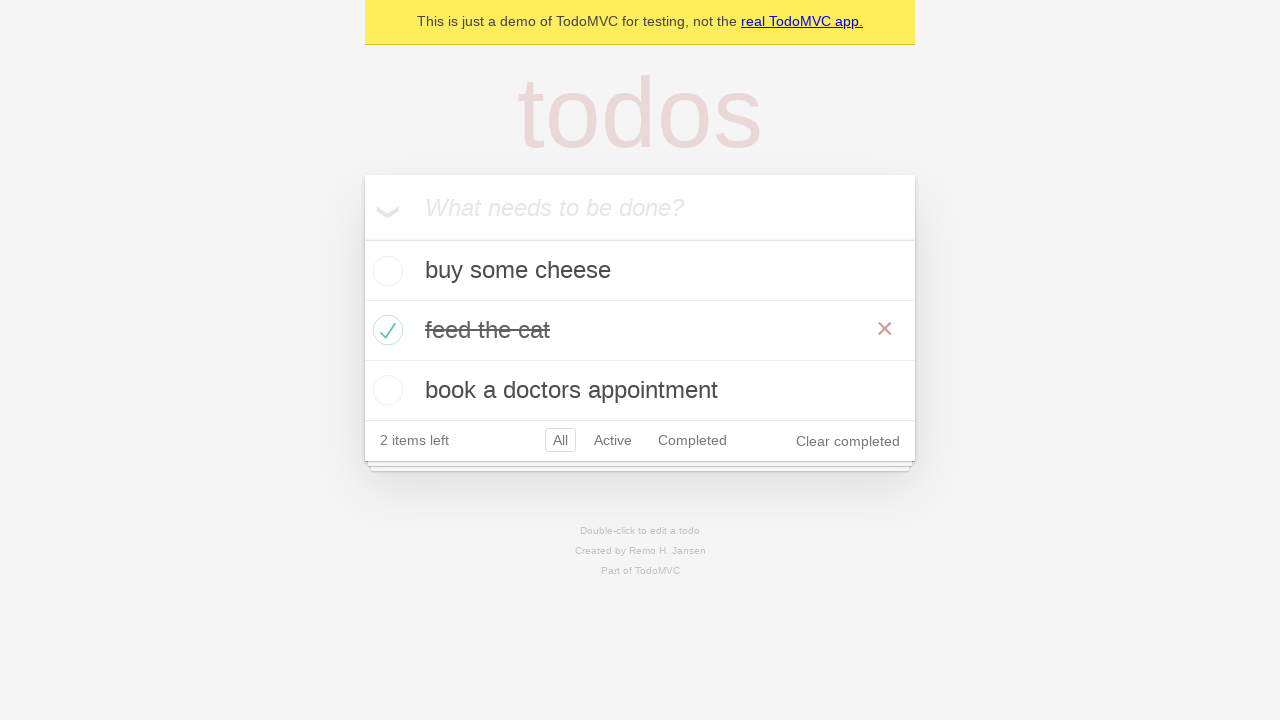

Clicked Completed filter to display only completed items at (692, 440) on internal:role=link[name="Completed"i]
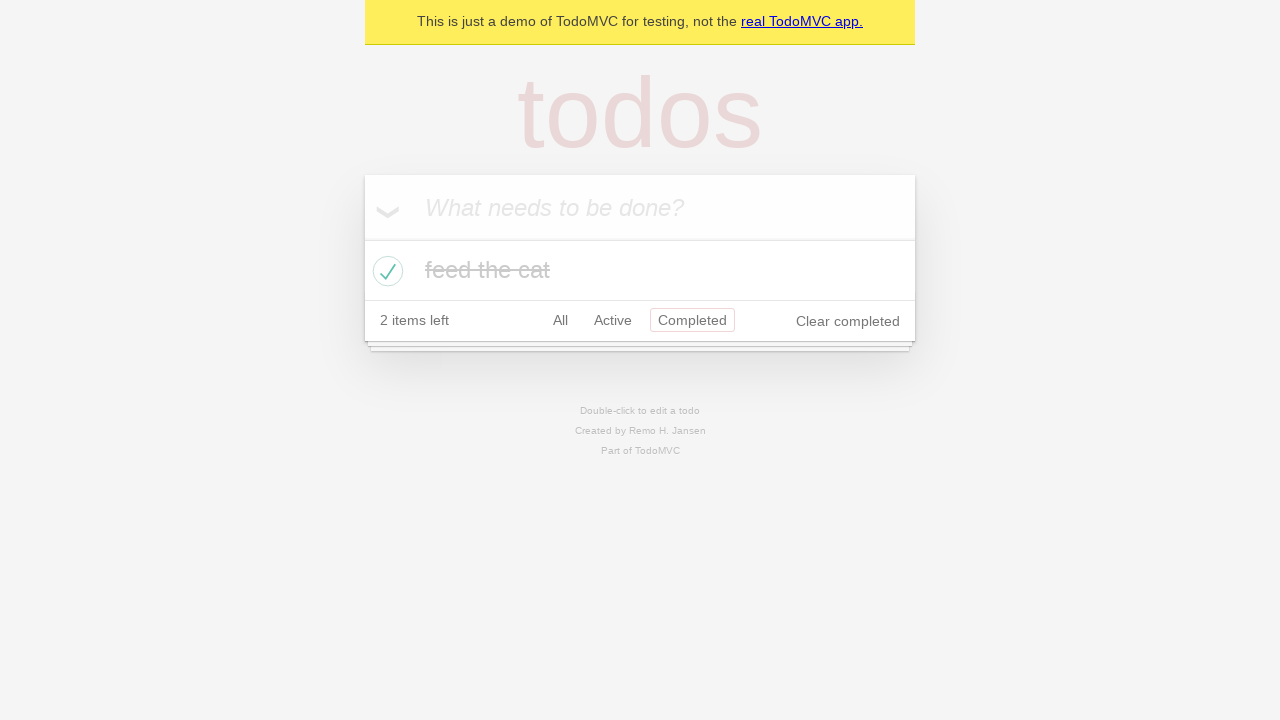

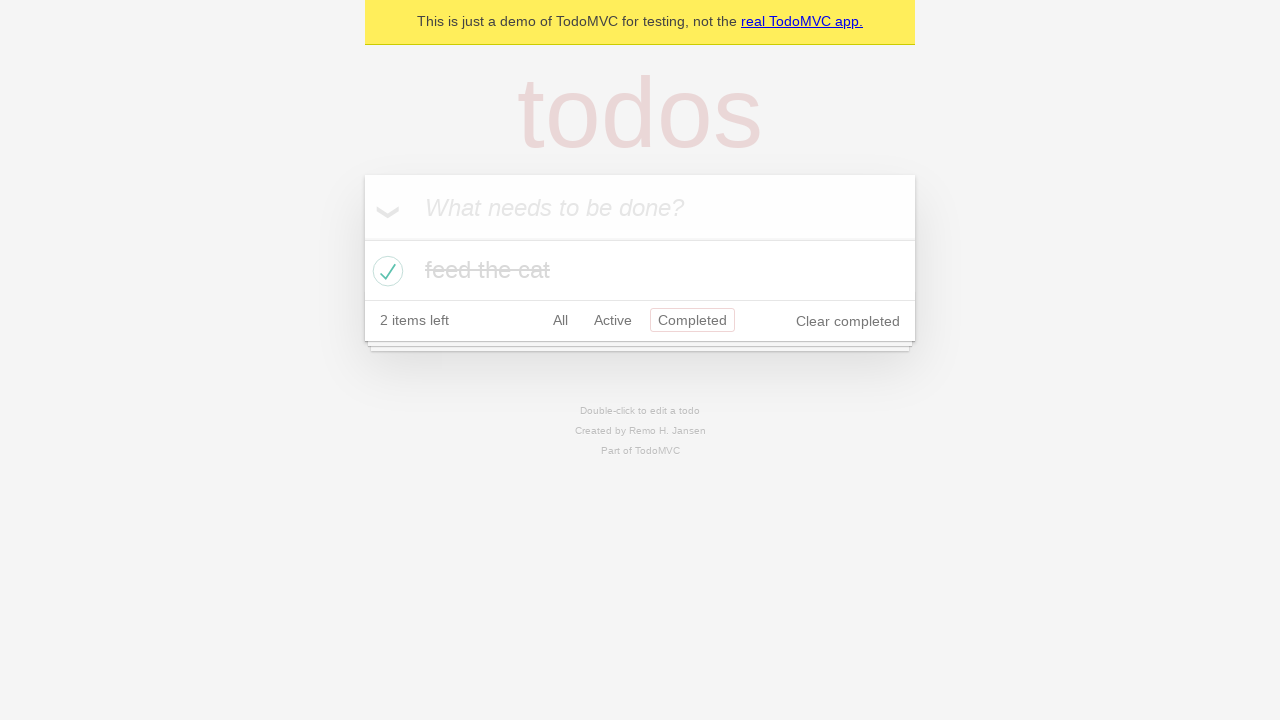